Tests triggering and accepting a JavaScript alert dialog

Starting URL: https://formy-project.herokuapp.com/switch-window

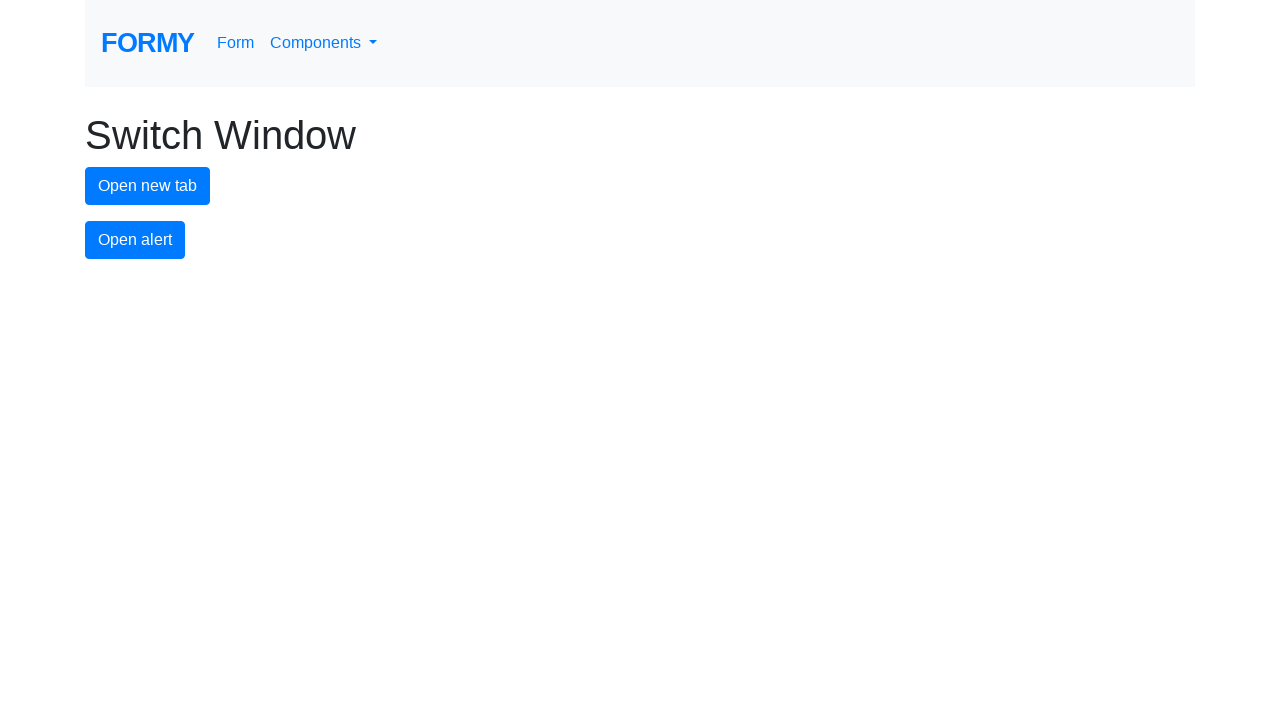

Set up dialog handler to accept alerts
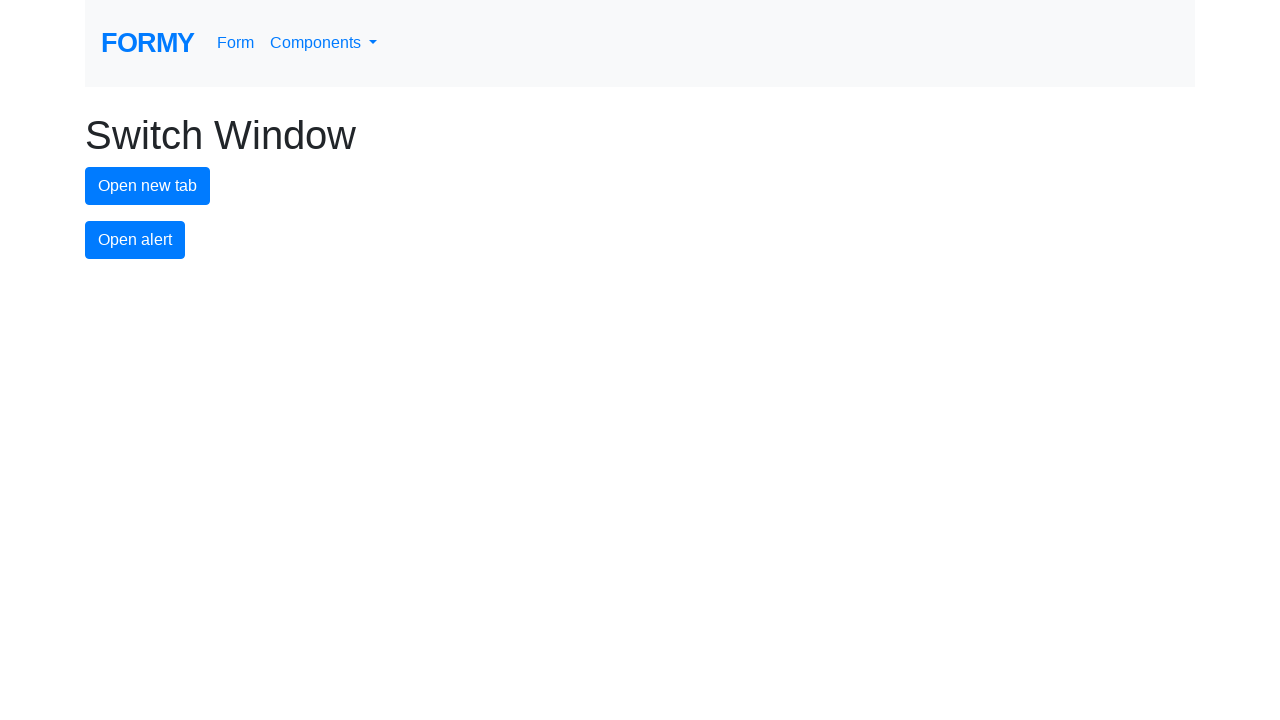

Clicked alert button to trigger JavaScript alert dialog at (135, 240) on #alert-button
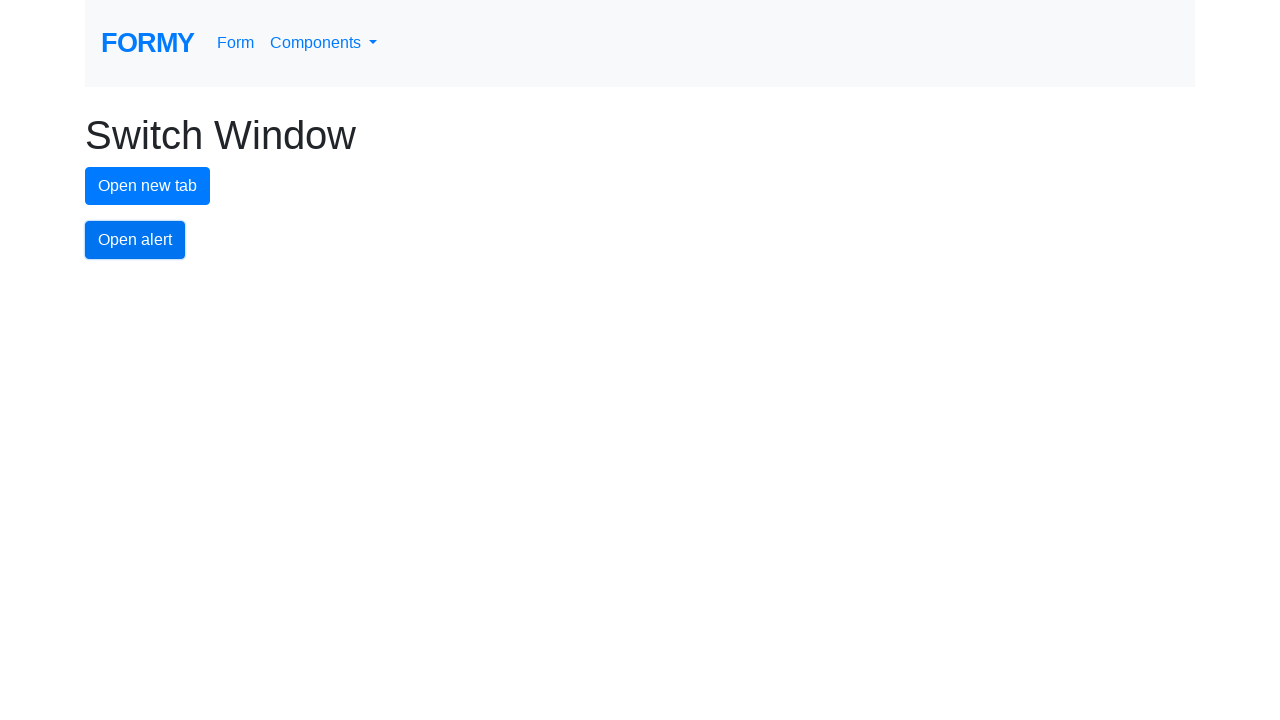

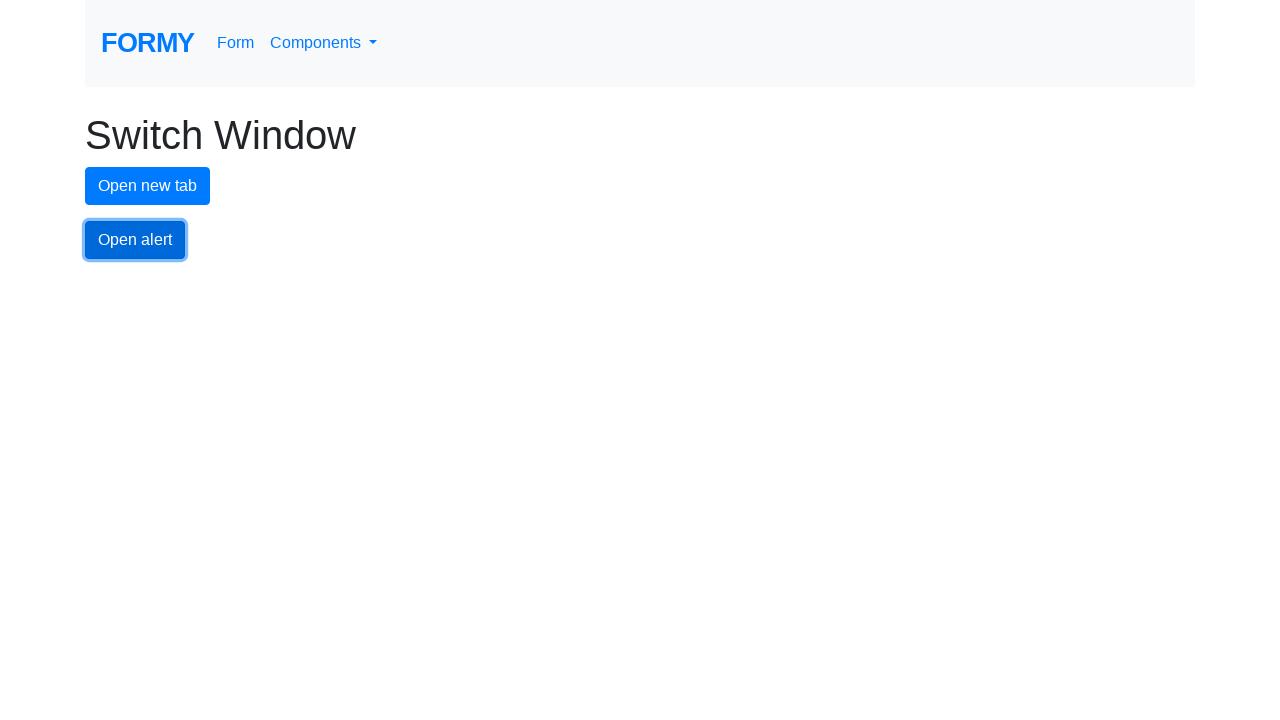